Tests the "To" location search by entering "doha" and selecting it from the autocomplete dropdown

Starting URL: https://usbair.com/

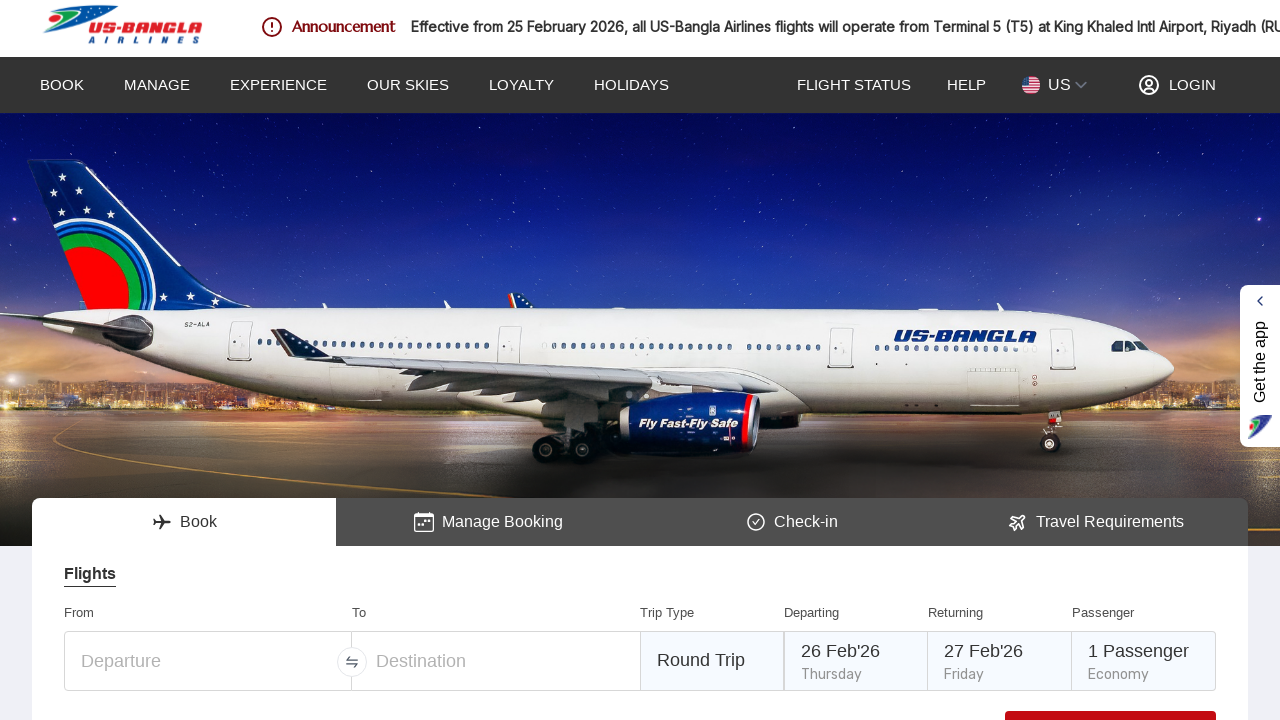

Clicked on the 'To' location field at (208, 661) on (//div[@class='font-roboto text-[#333333] text-navBarTitle font-normal text-blac
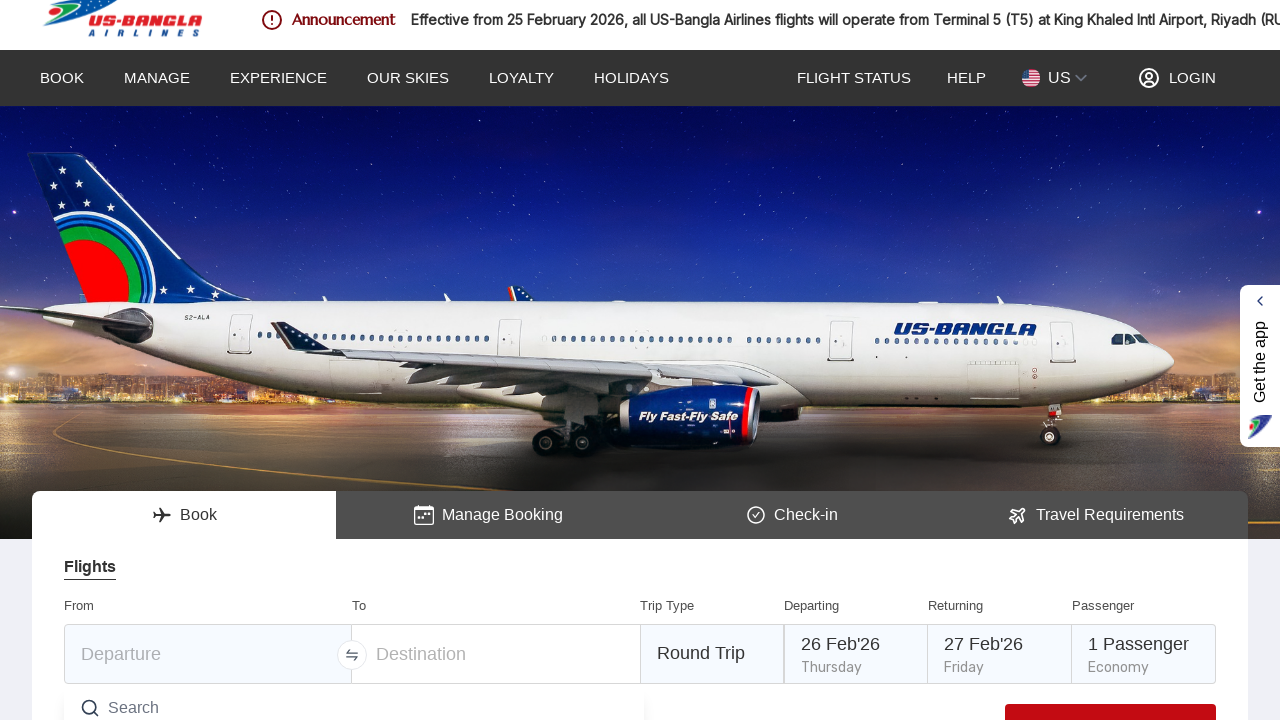

Entered 'doha' in the destination search field on (//input[@id='auto_com'])[1]
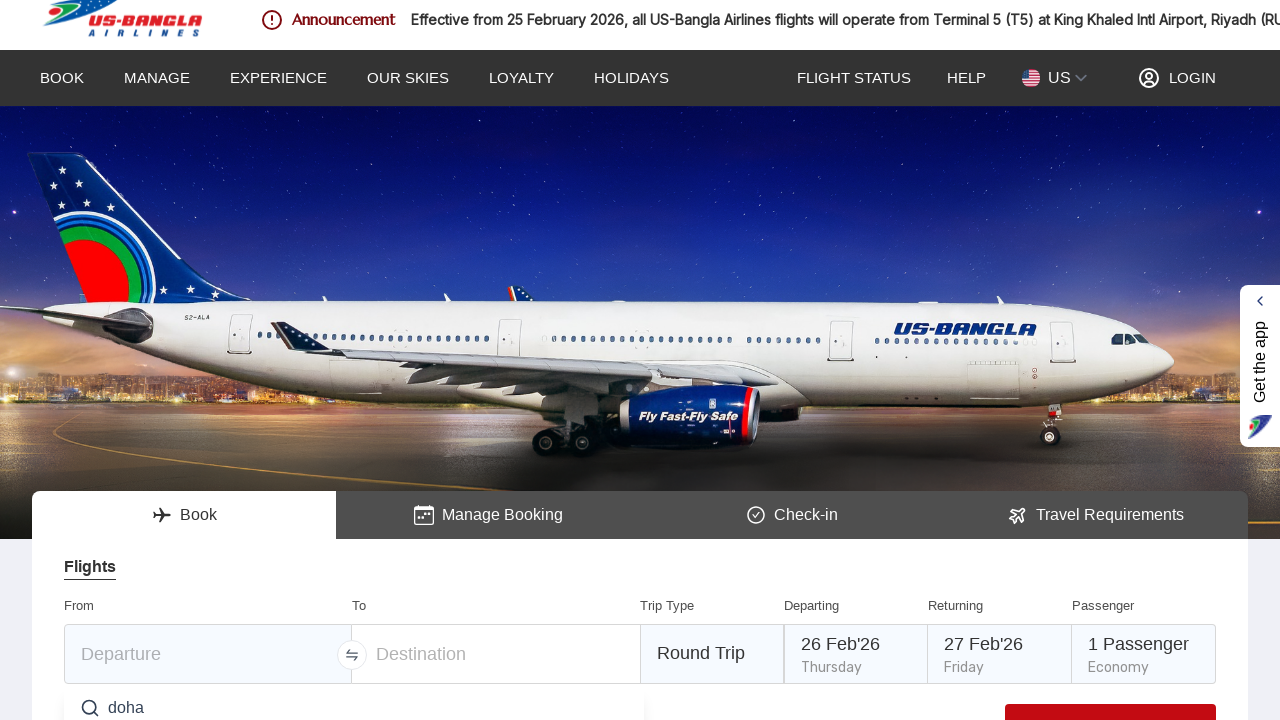

Pressed ArrowDown to navigate the autocomplete dropdown on (//input[@id='auto_com'])[1]
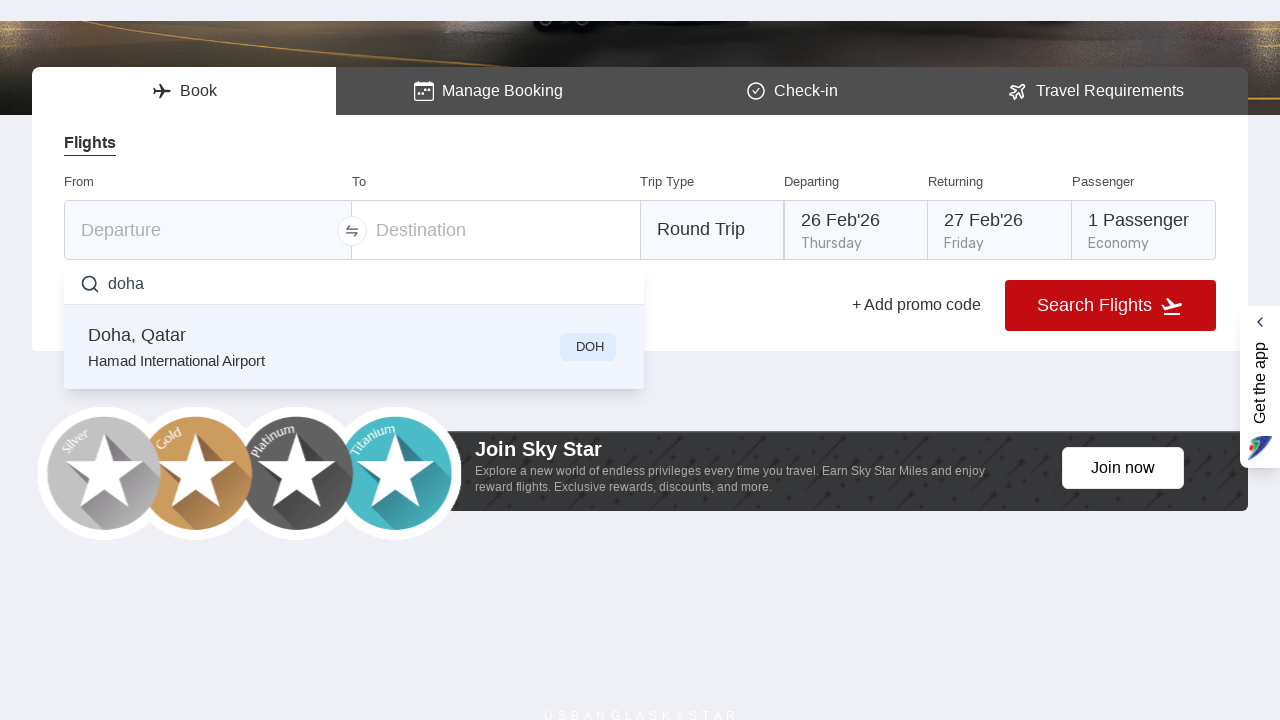

Pressed Enter to select 'Doha' from the dropdown on (//input[@id='auto_com'])[1]
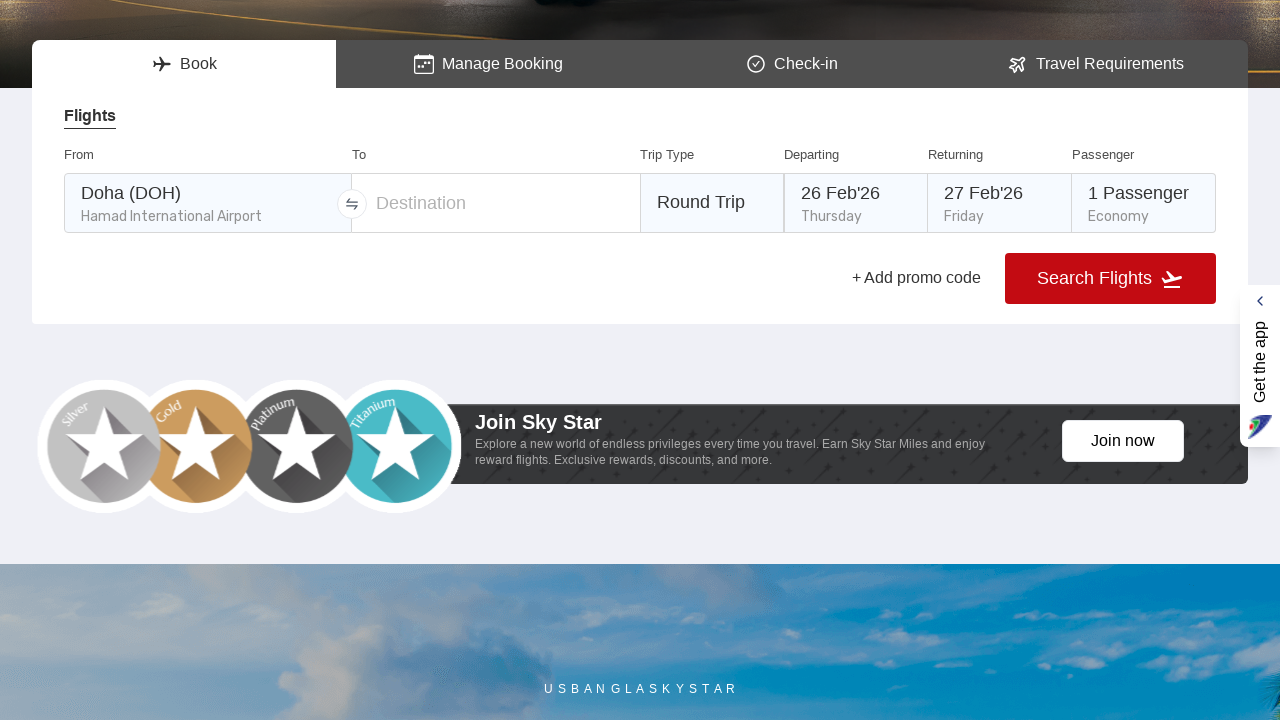

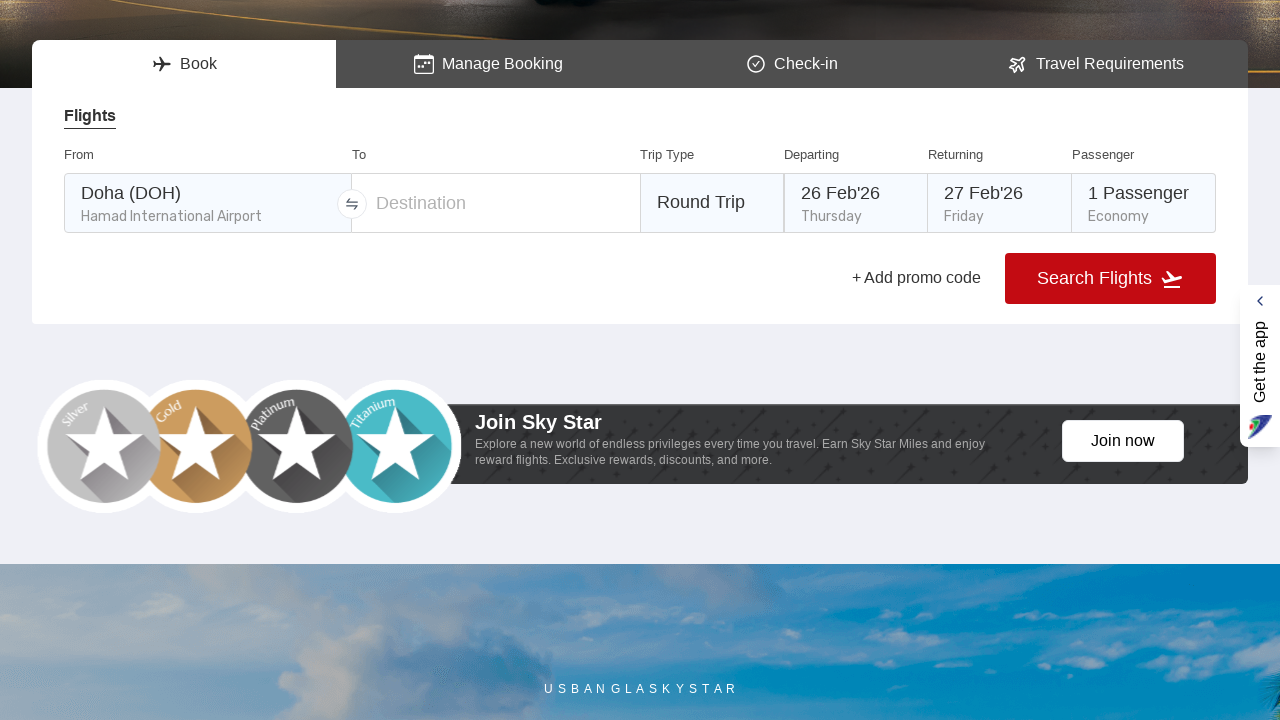